Verifies the advertisement element is present on the page

Starting URL: https://m.sport-express.ru/basketball/vtb-league/news/bratya-kulaginy-voroncevich-lopatin-hill-i-hemmonds-popali-na-match-zvezd-edinoy-ligi-vtb-2024-2174153/

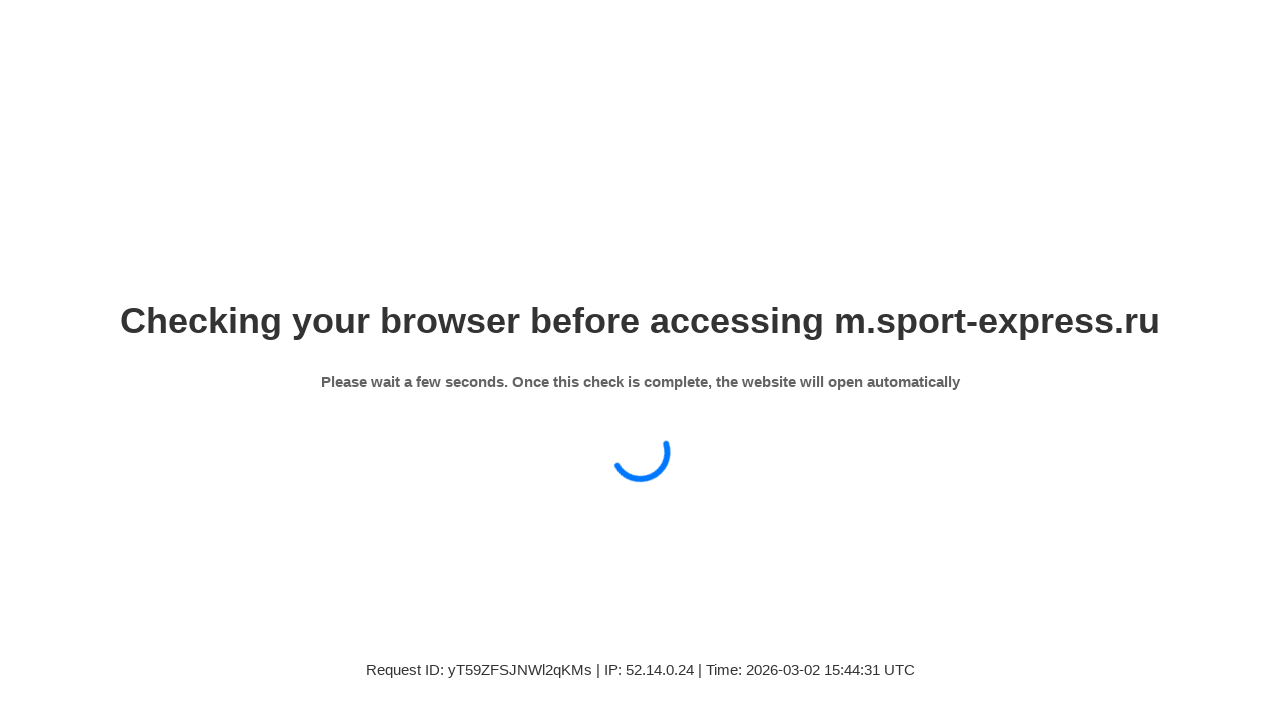

Advertisement element loaded on the page
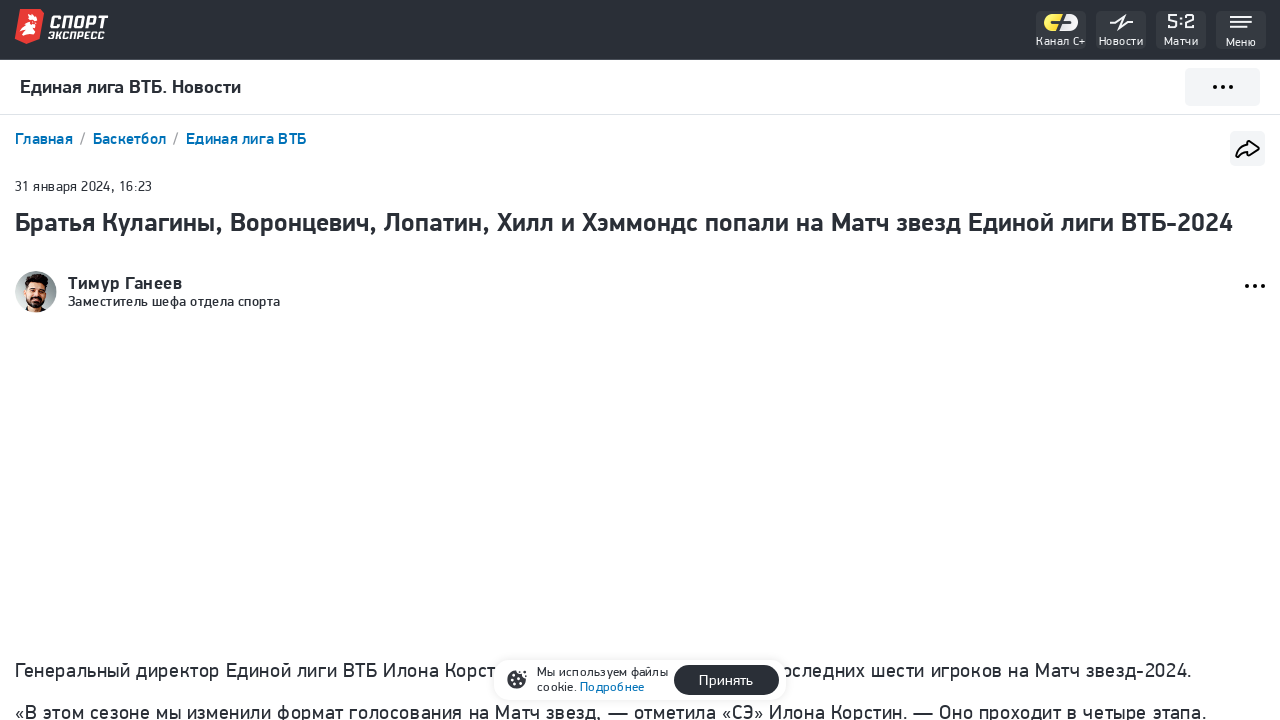

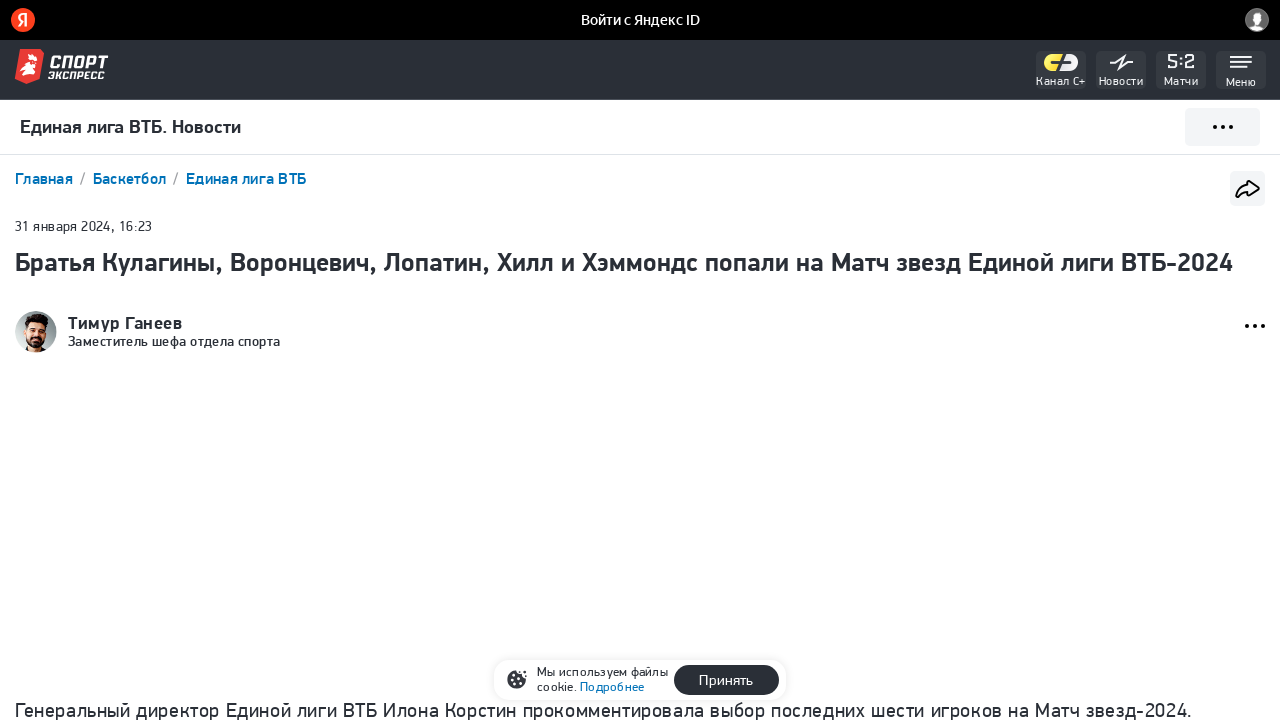